Tests autocomplete dropdown functionality by typing "IND" in a text field and selecting "India" from the suggested options

Starting URL: https://rahulshettyacademy.com/dropdownsPractise/

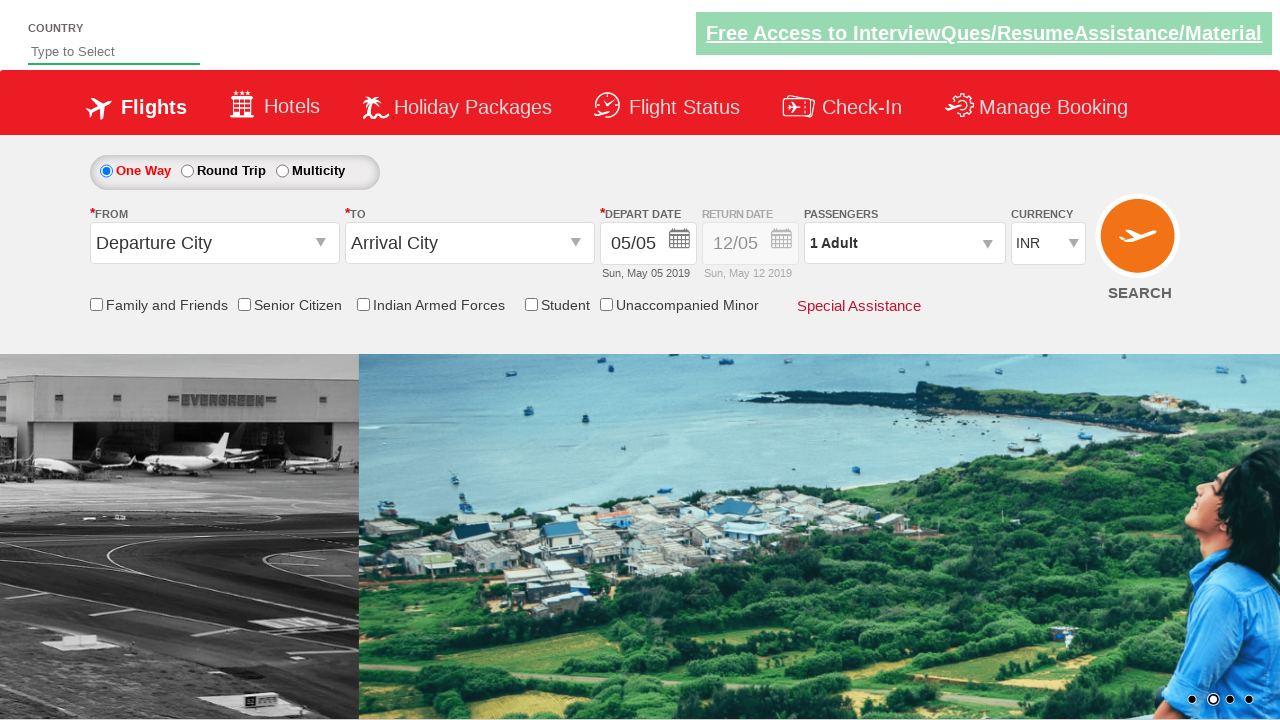

Typed 'IND' in the autosuggest field on #autosuggest
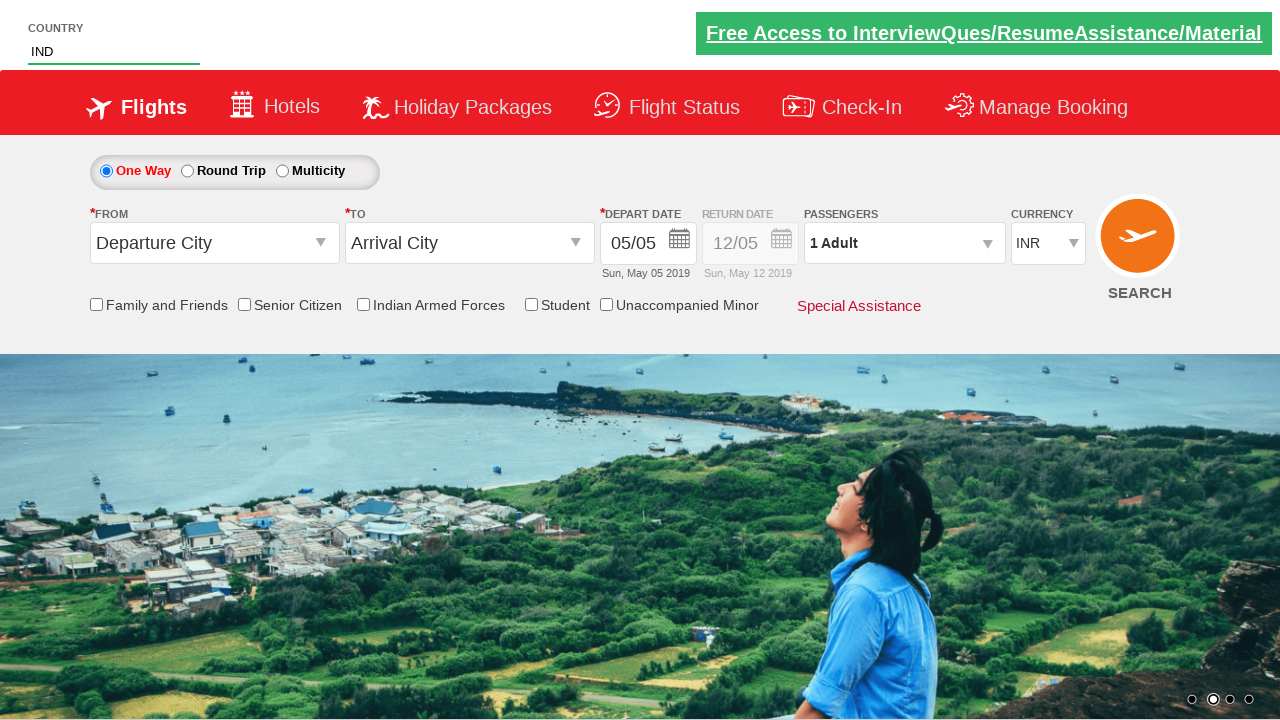

Waited for dropdown suggestions to appear
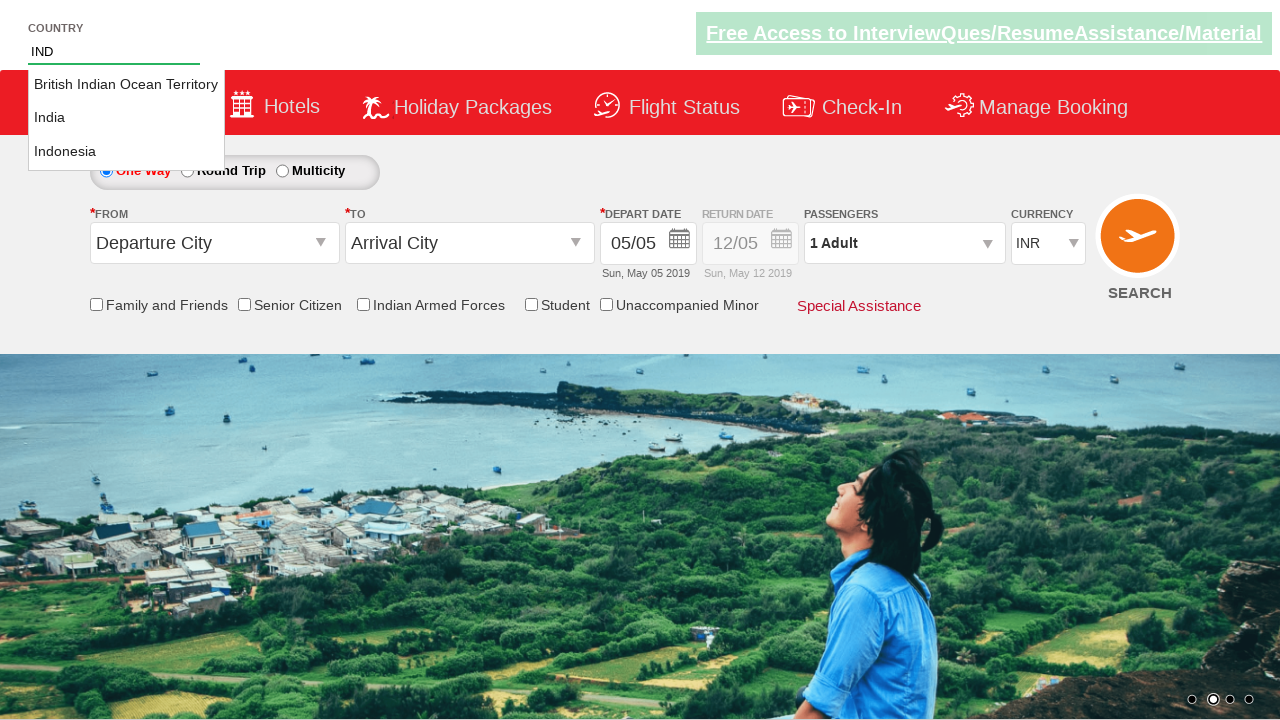

Retrieved all dropdown options
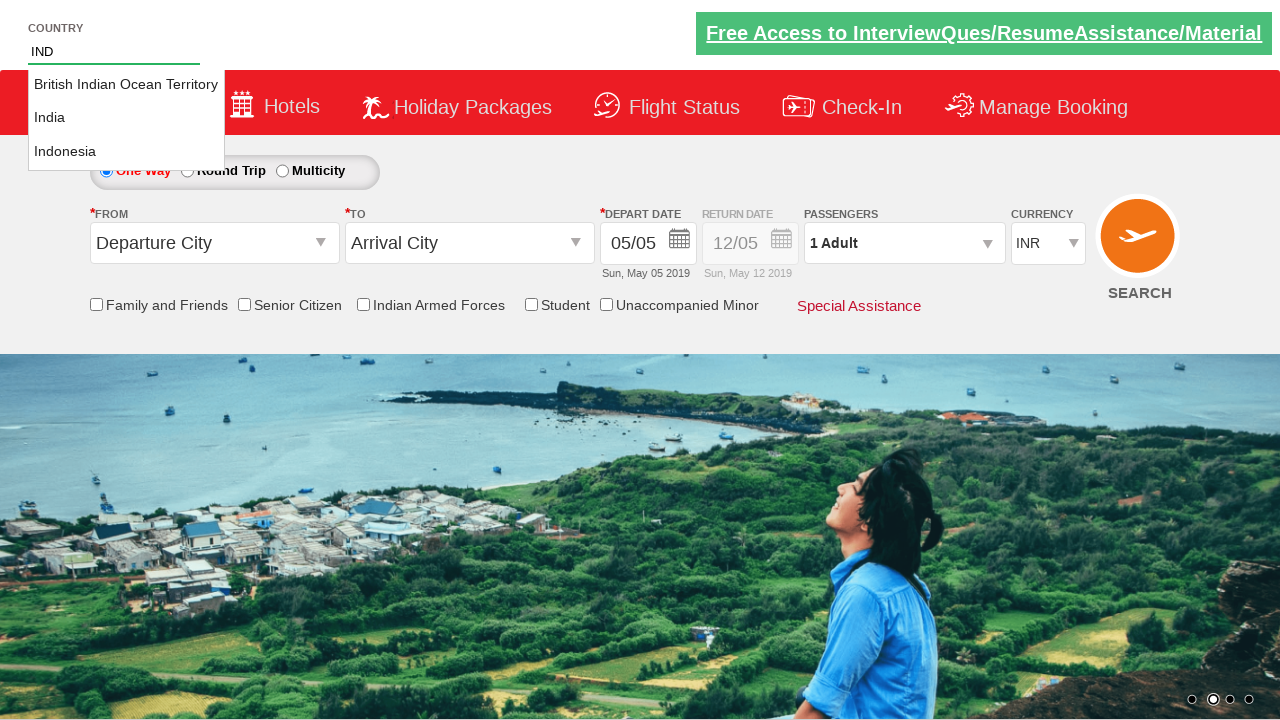

Selected 'India' from the dropdown suggestions at (126, 118) on li[class="ui-menu-item"] a >> nth=1
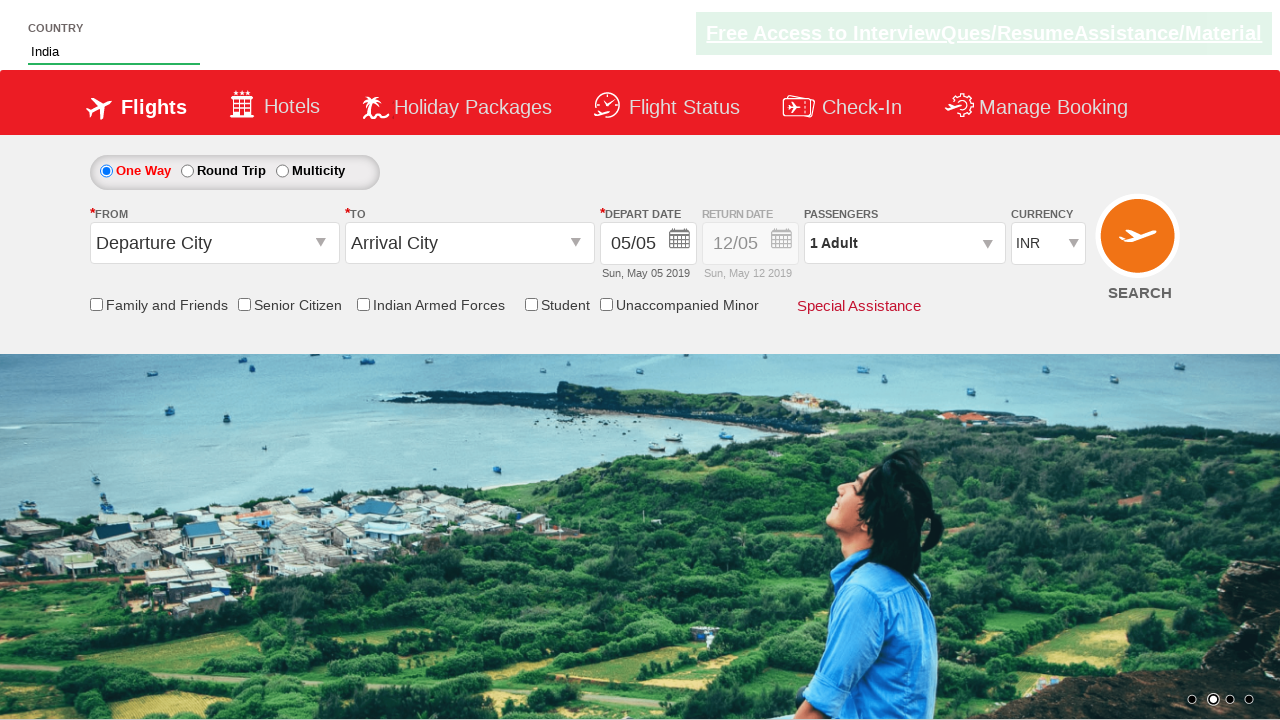

Verified that 'India' is selected in the autosuggest field
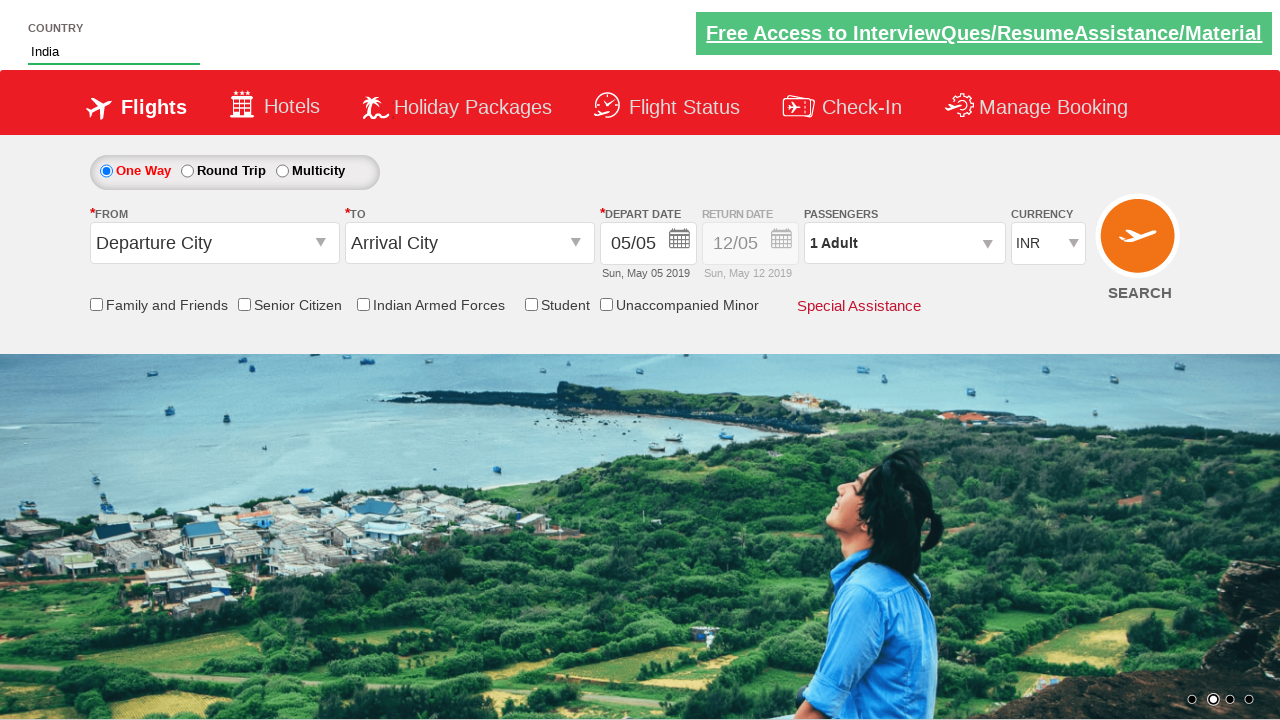

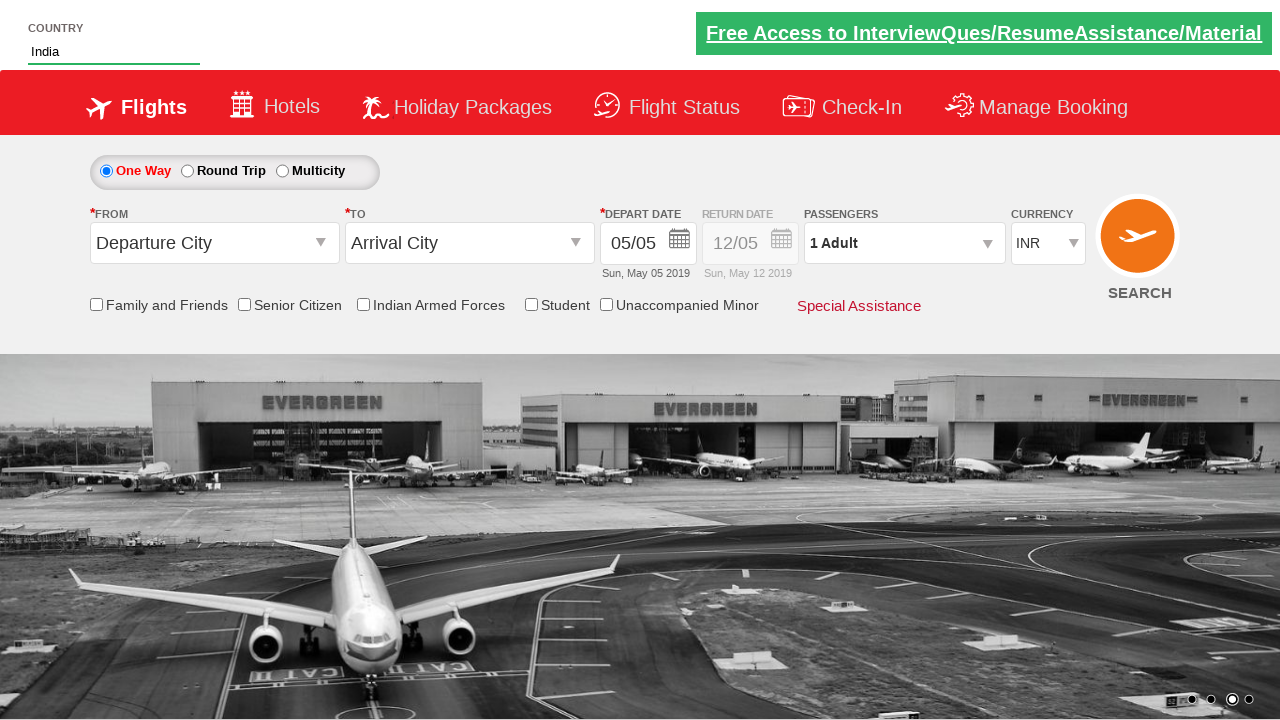